Tests drag and drop functionality by dragging elements to drop targets and dragging elements by specific pixel offsets

Starting URL: https://leafground.com/drag.xhtml

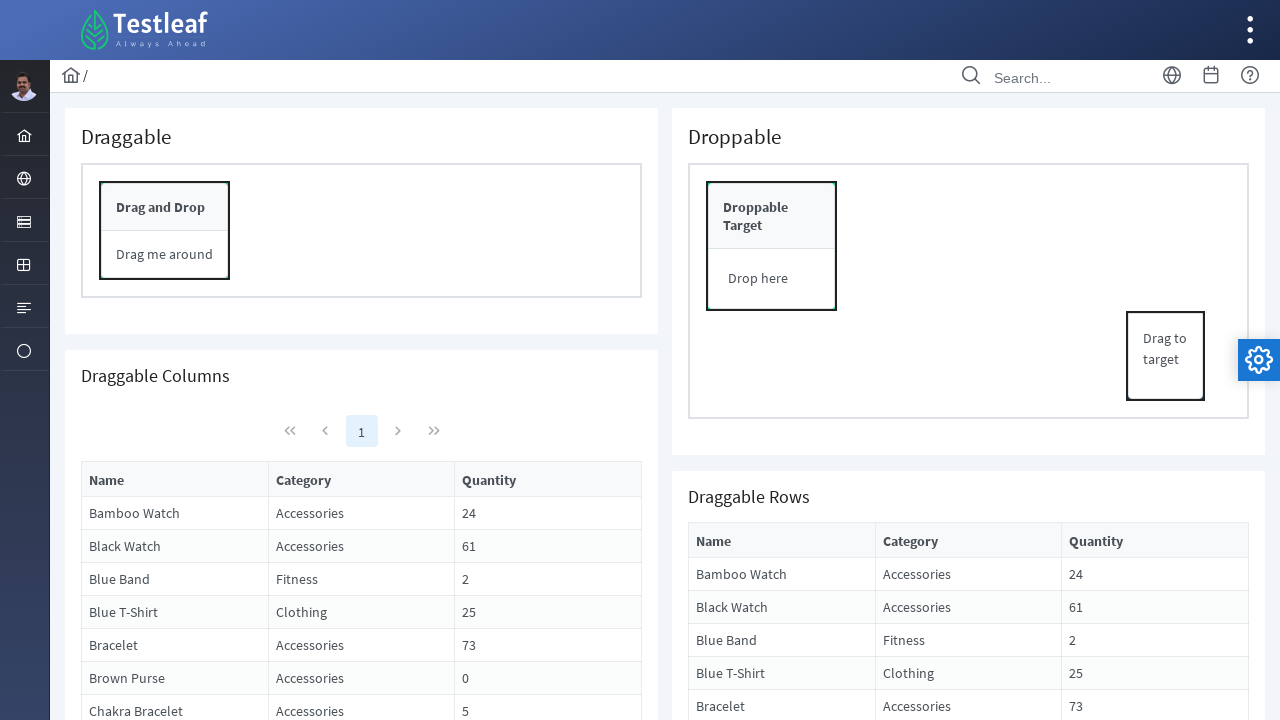

Dragged element to drop target at (772, 279)
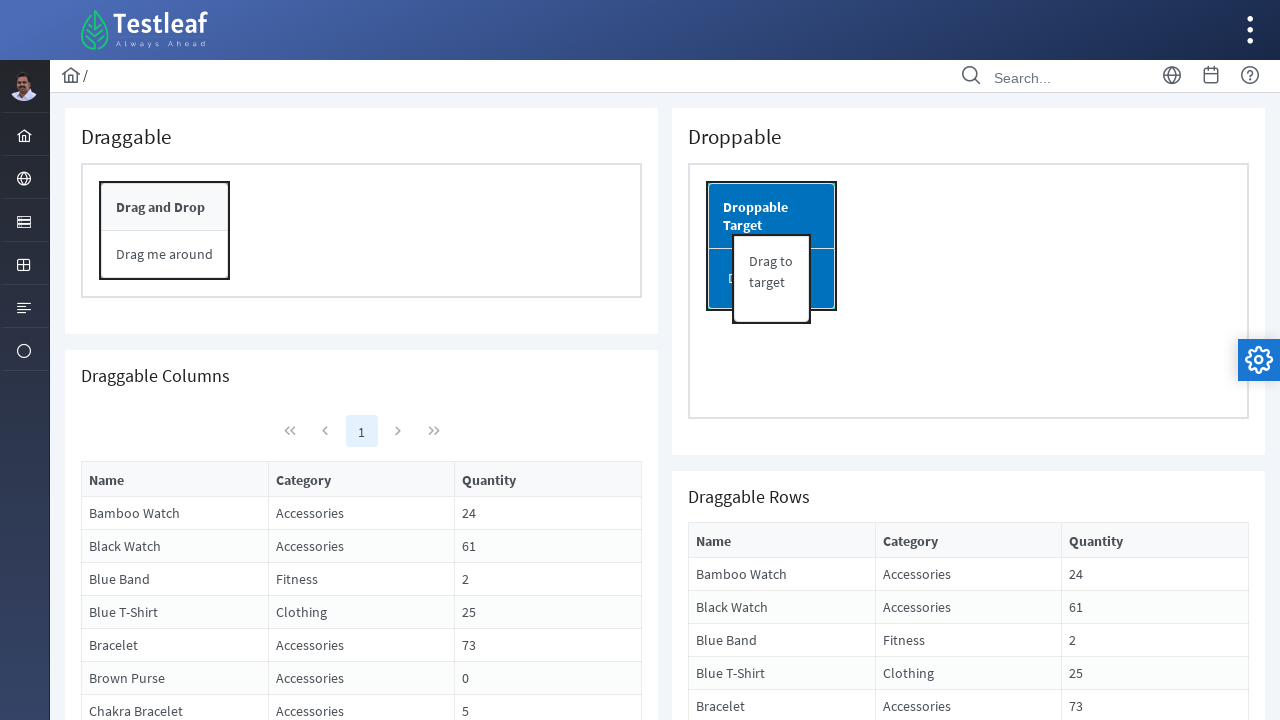

Moved mouse to panel center at (165, 231)
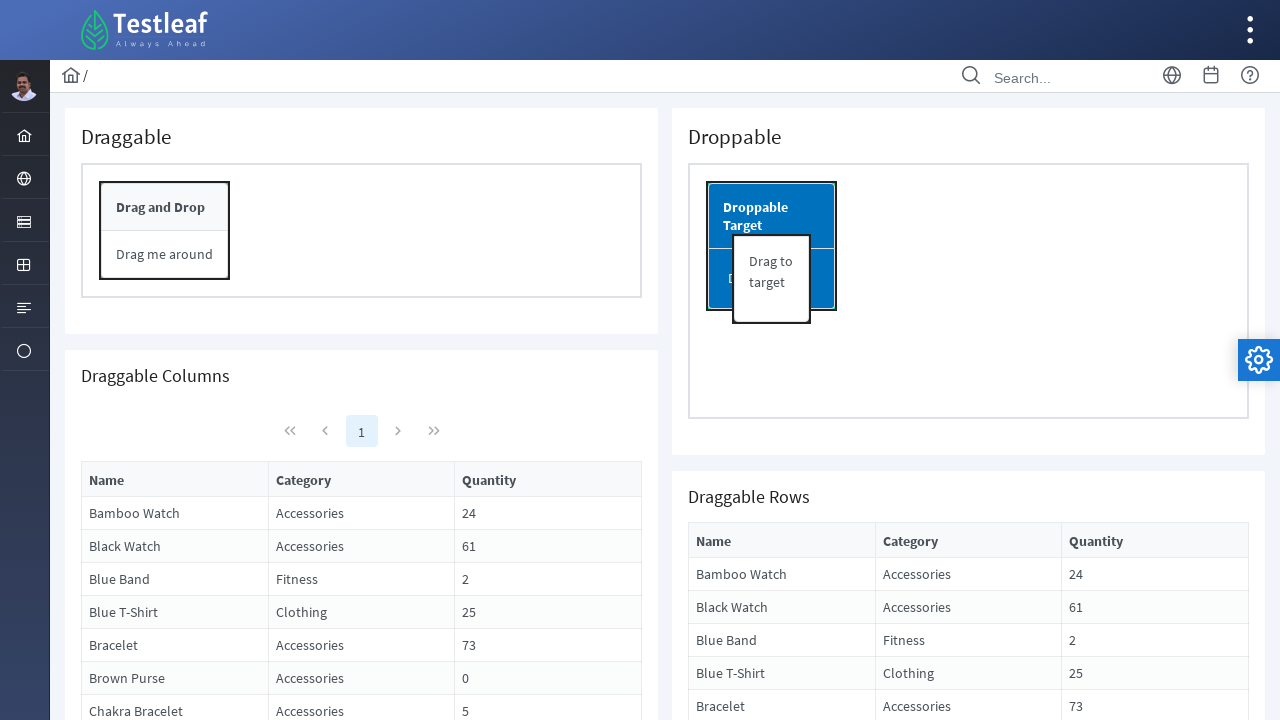

Mouse button pressed down on panel at (165, 231)
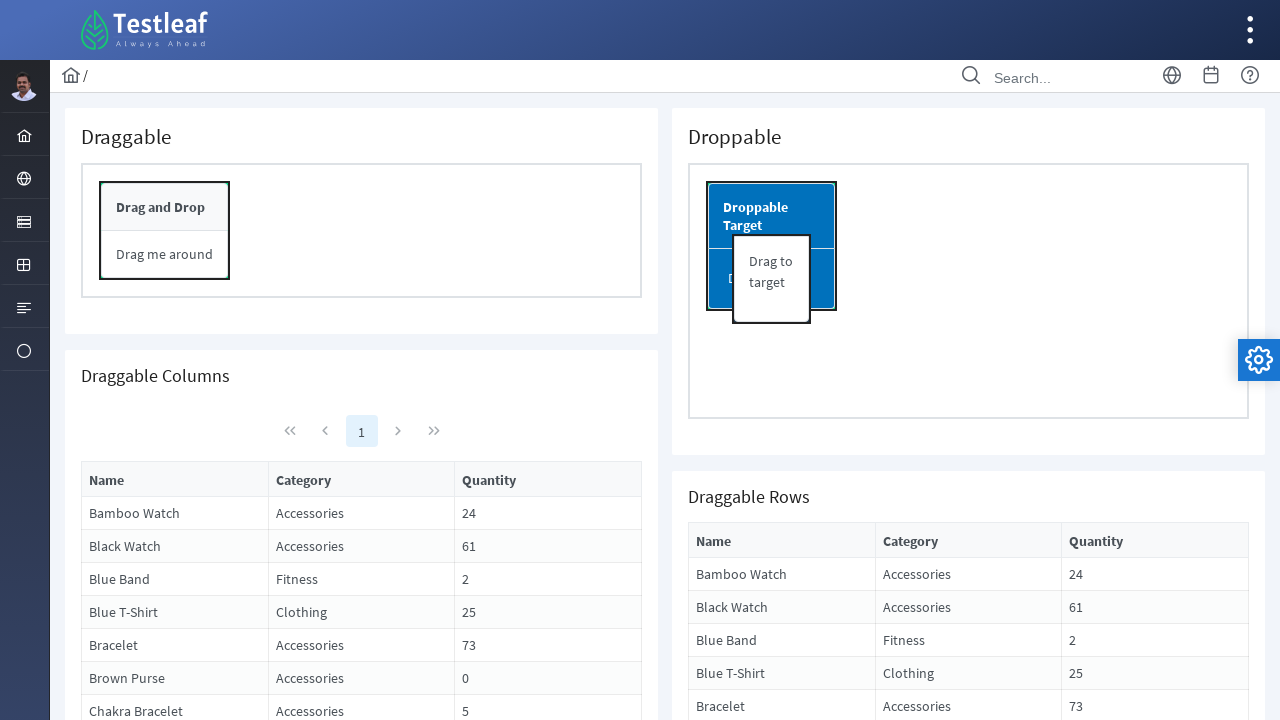

Dragged panel 200 pixels to the right at (365, 231)
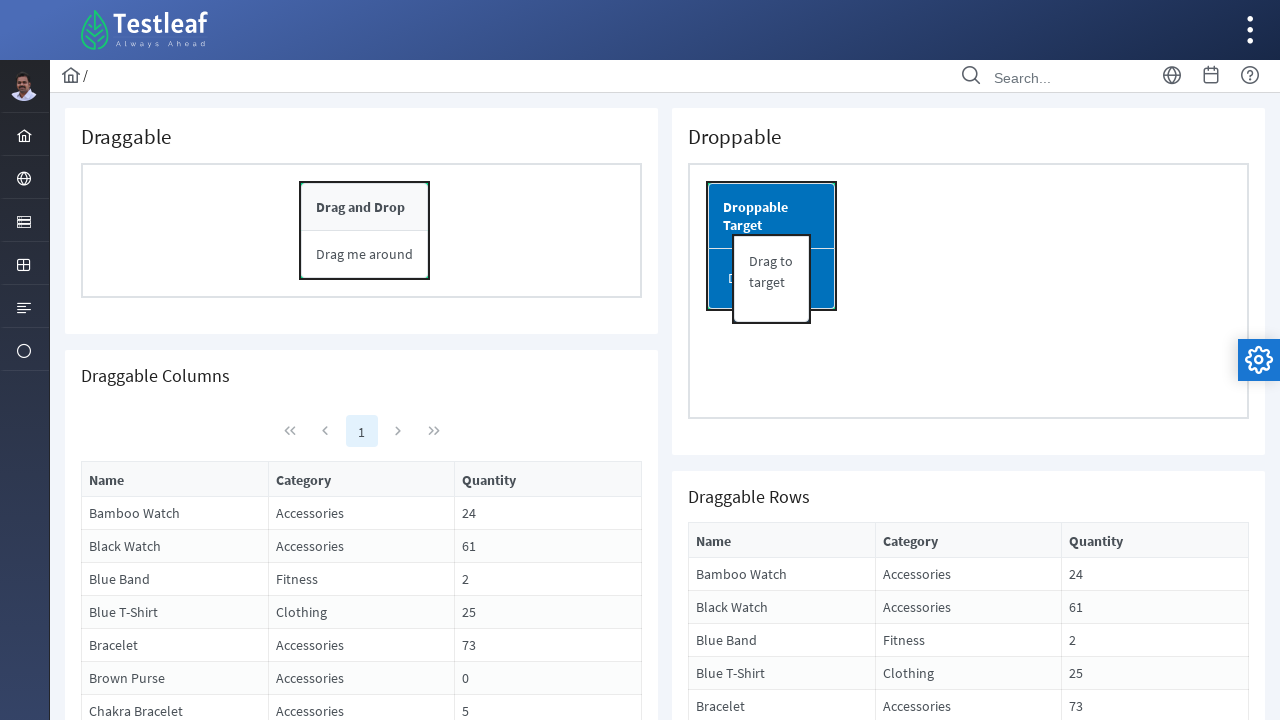

Released mouse button after dragging panel right at (365, 231)
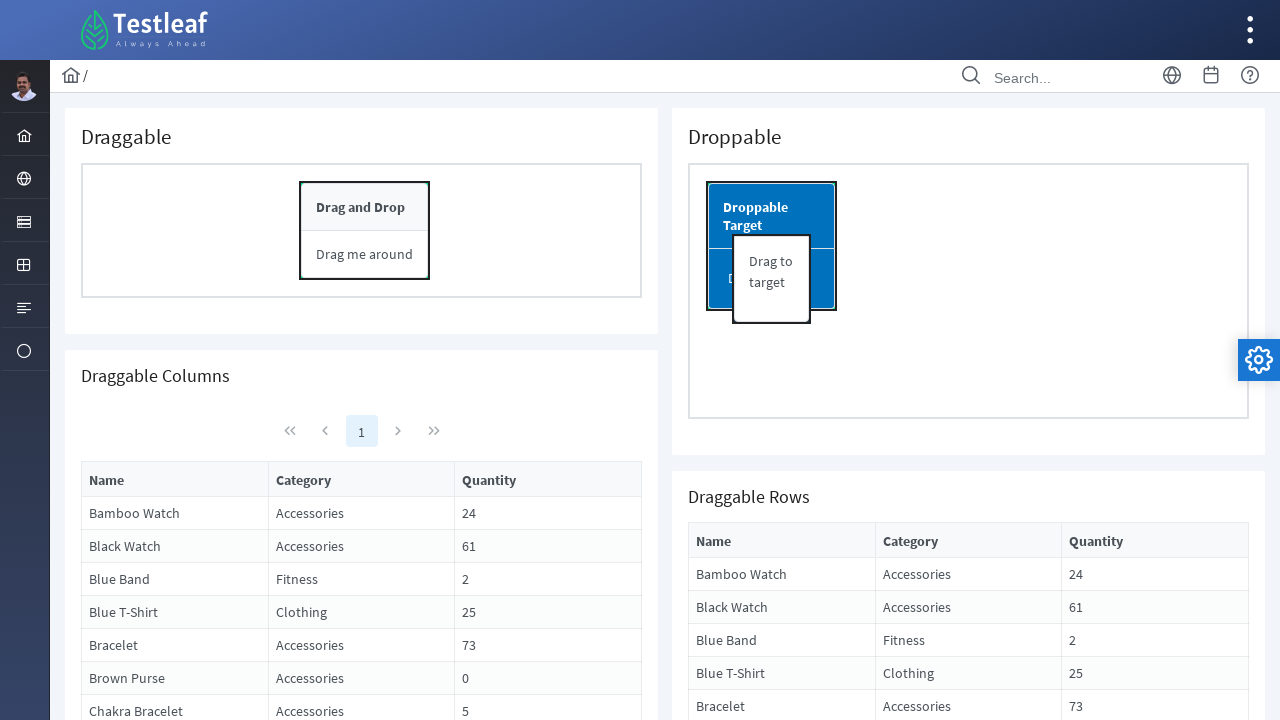

Moved mouse to panel center again at (365, 231)
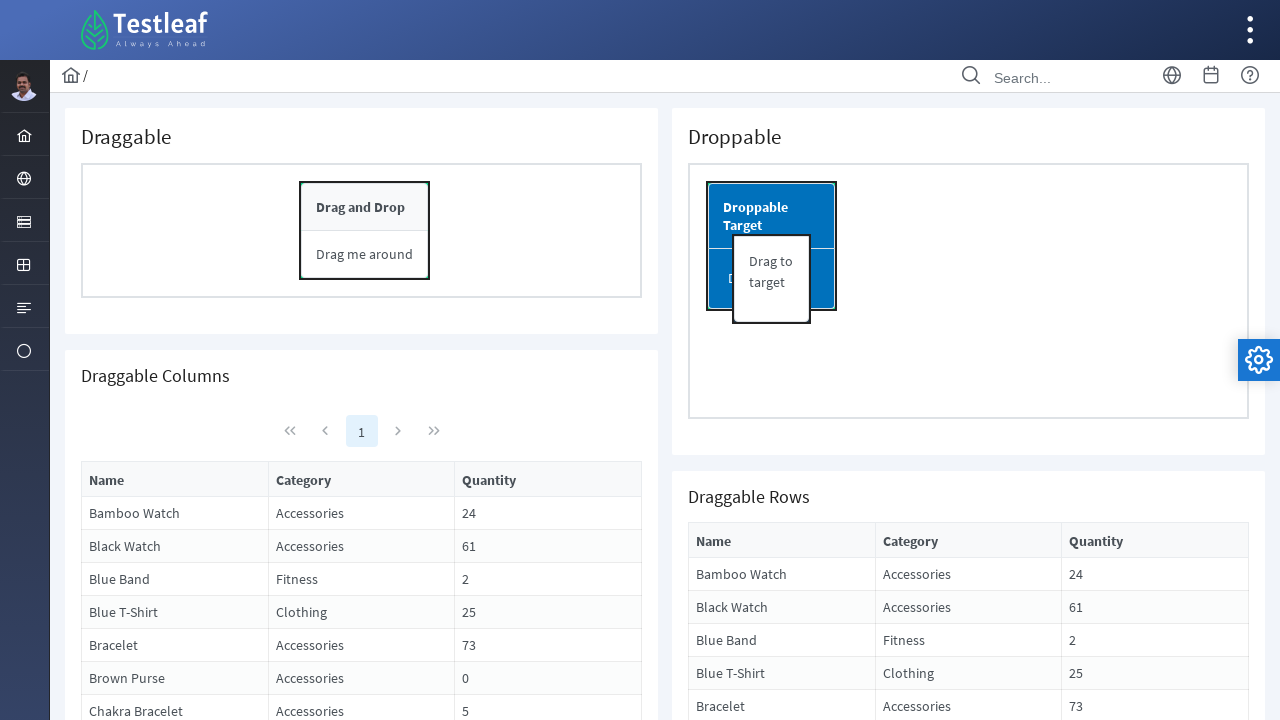

Mouse button pressed down on panel at (365, 231)
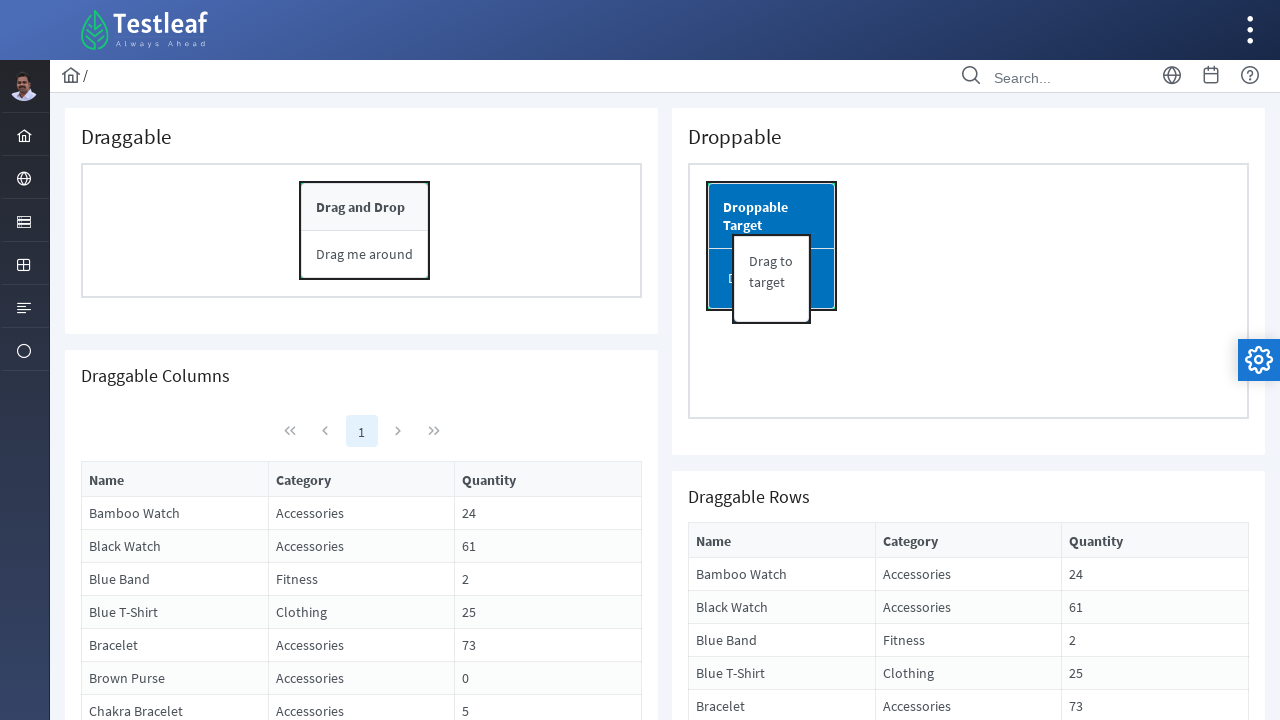

Dragged panel 100 pixels to the left at (265, 231)
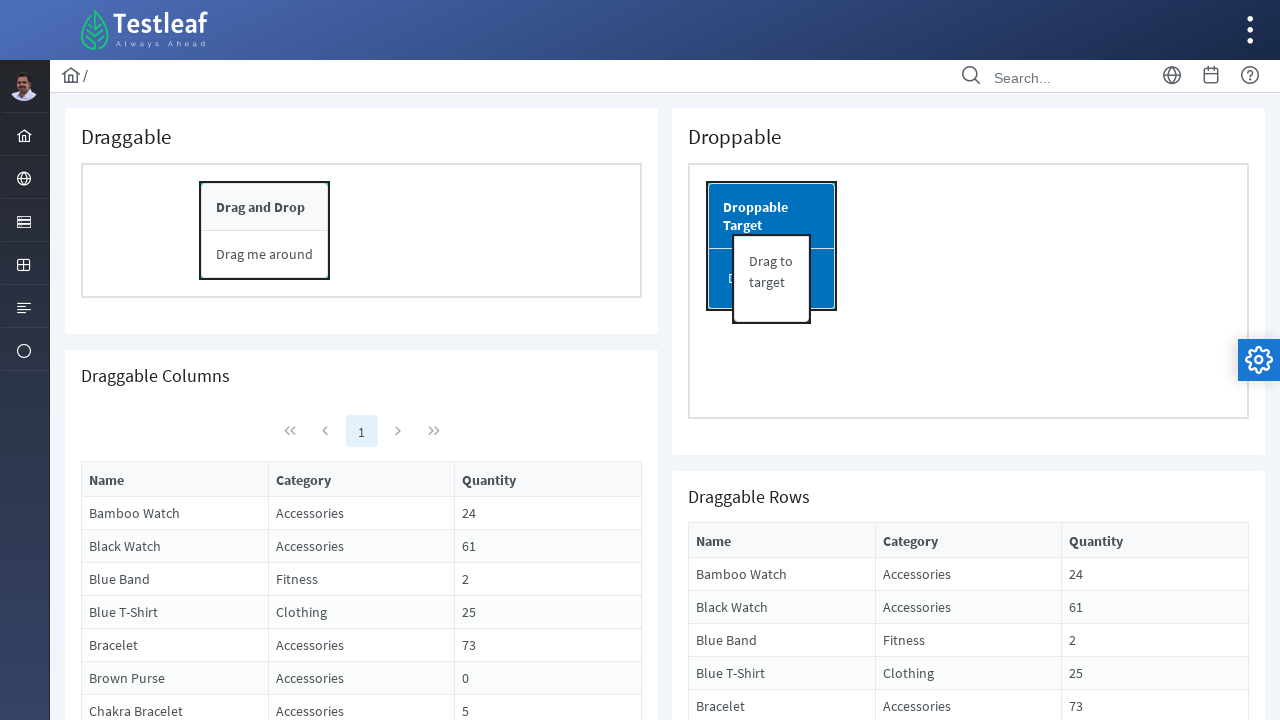

Released mouse button after dragging panel left at (265, 231)
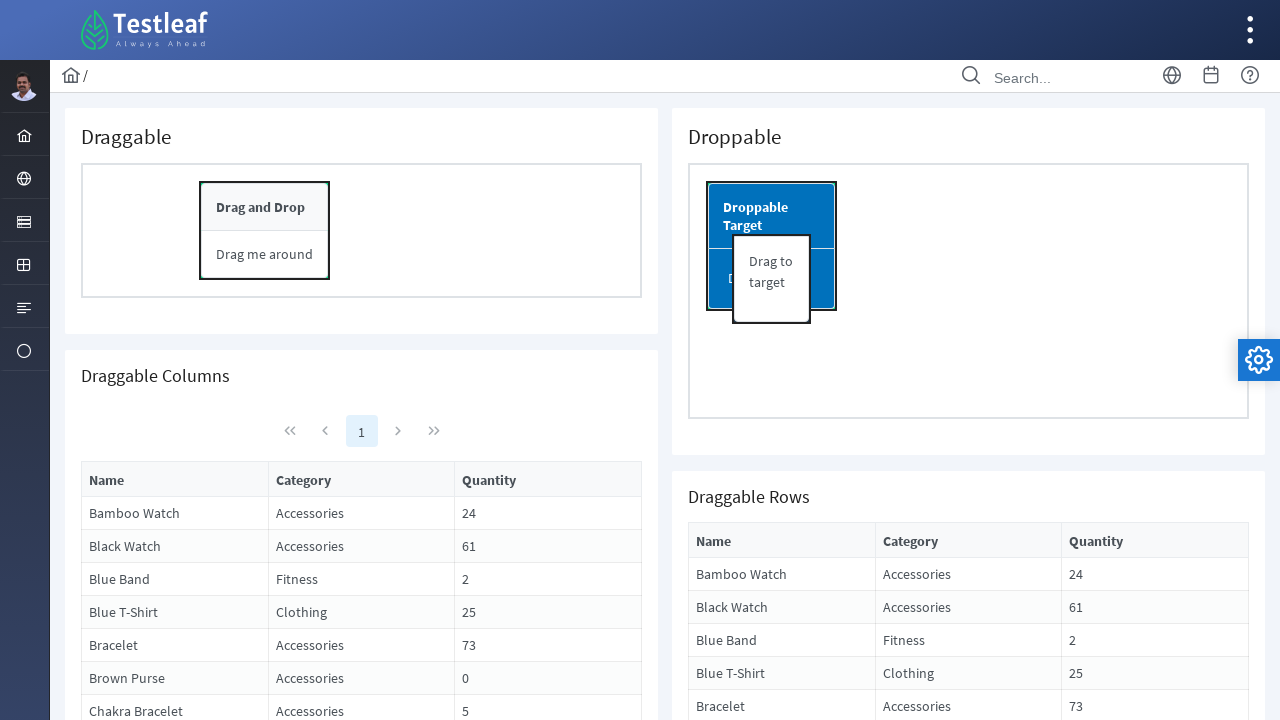

Moved mouse to first slider span center at (811, 1169)
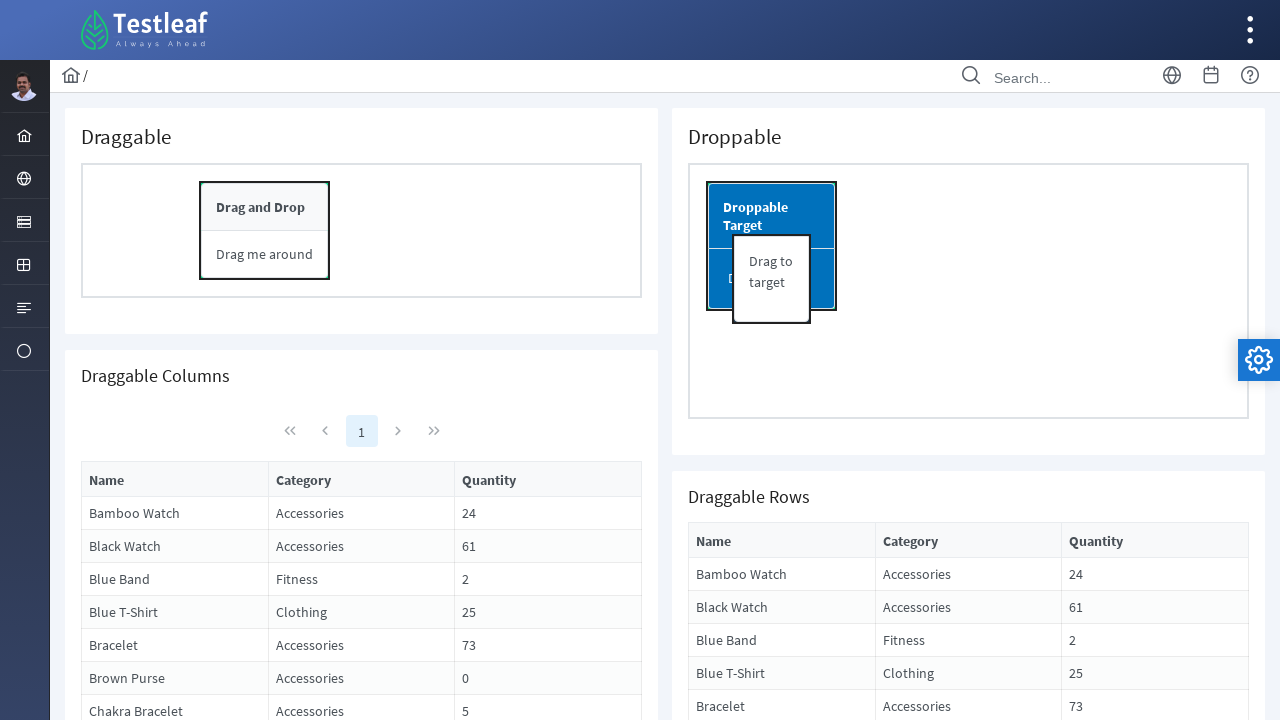

Mouse button pressed down on first slider span at (811, 1169)
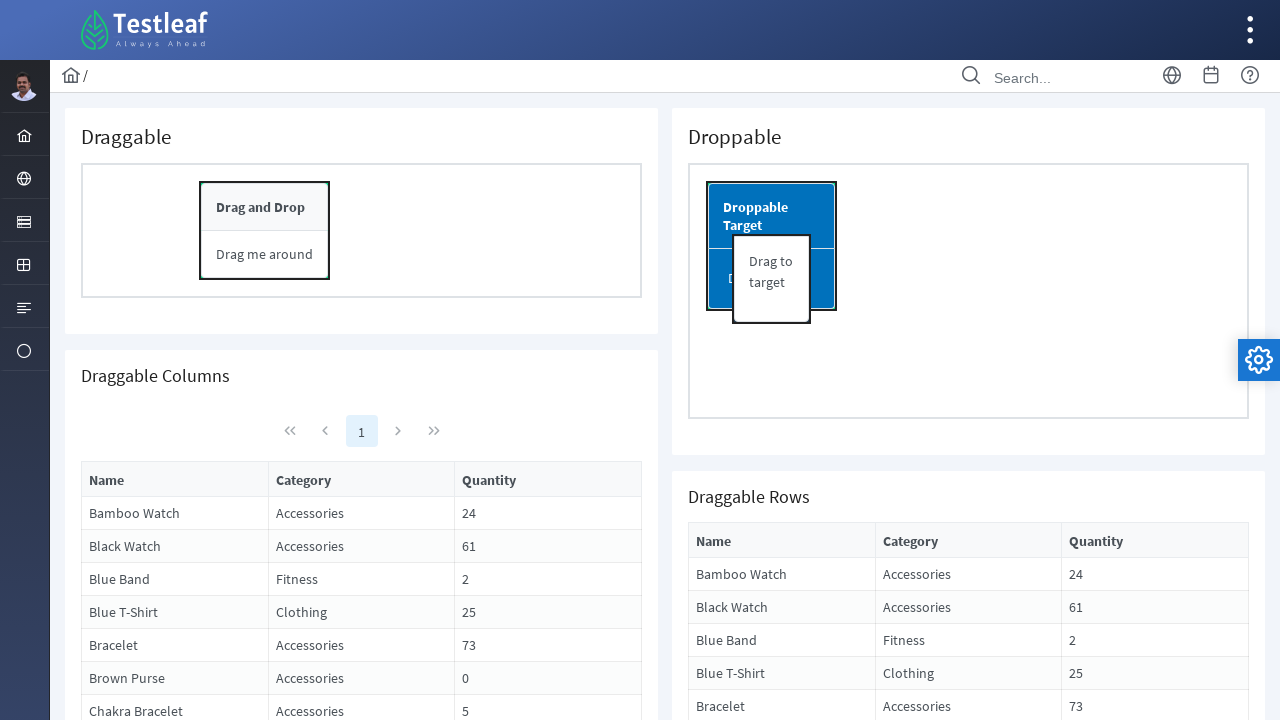

Dragged first slider span 50 pixels to the right at (861, 1169)
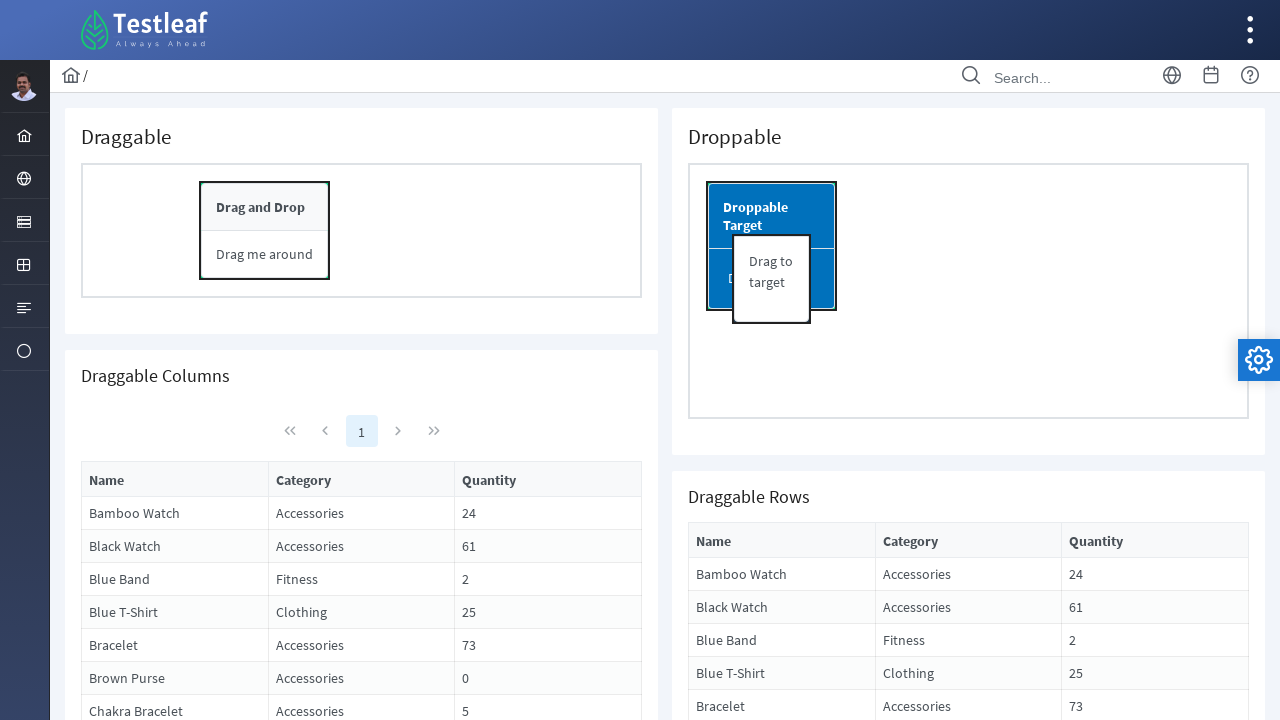

Released mouse button after dragging first slider span at (861, 1169)
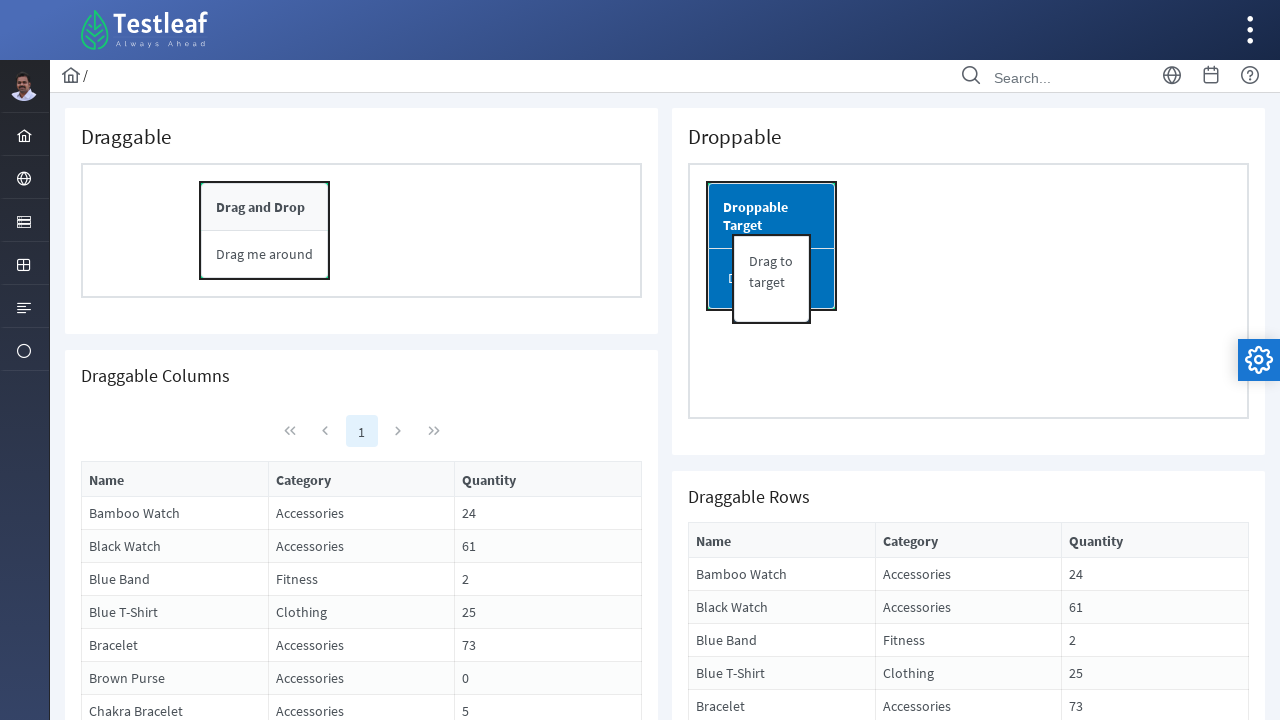

Moved mouse to second slider span center at (1011, 1169)
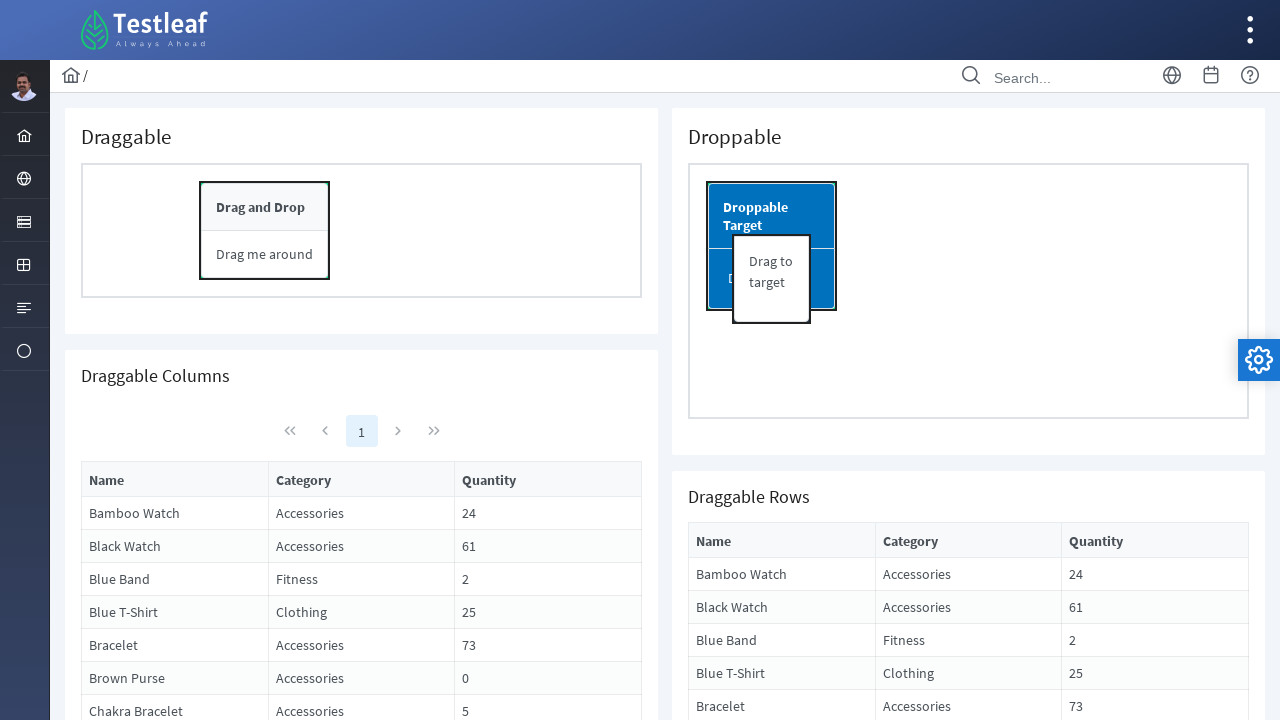

Mouse button pressed down on second slider span at (1011, 1169)
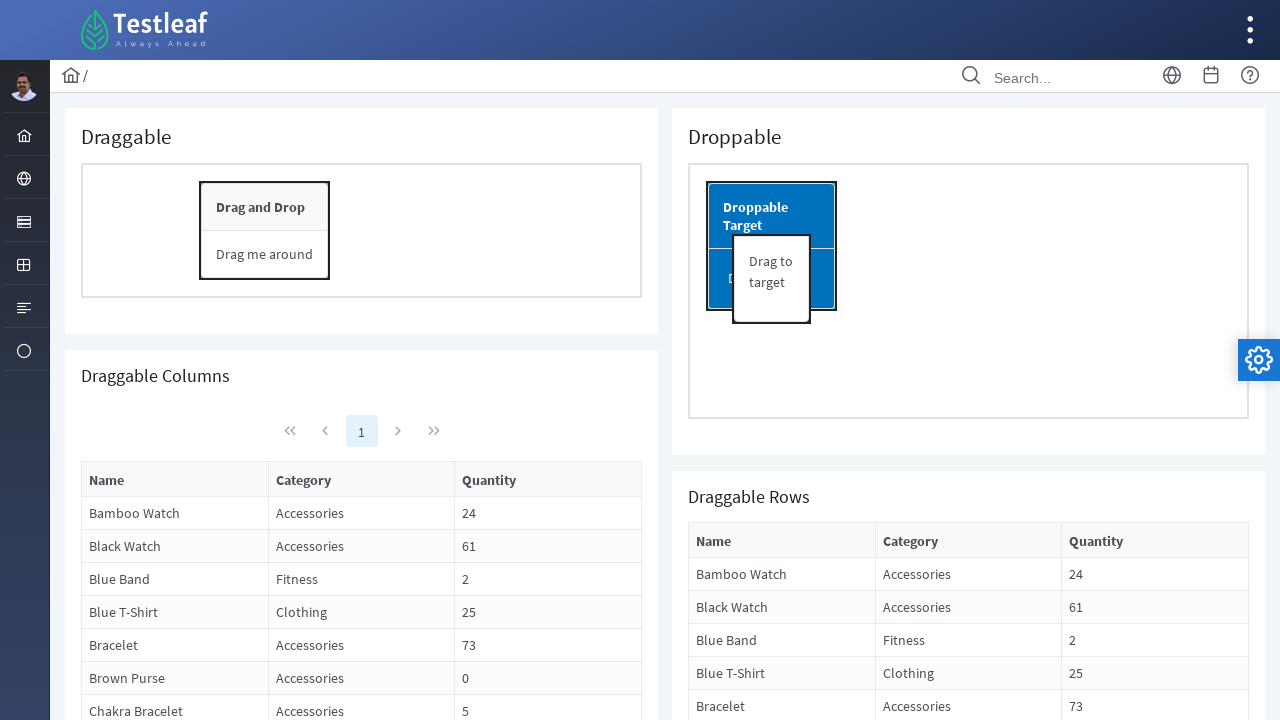

Dragged second slider span 50 pixels to the right at (1061, 1169)
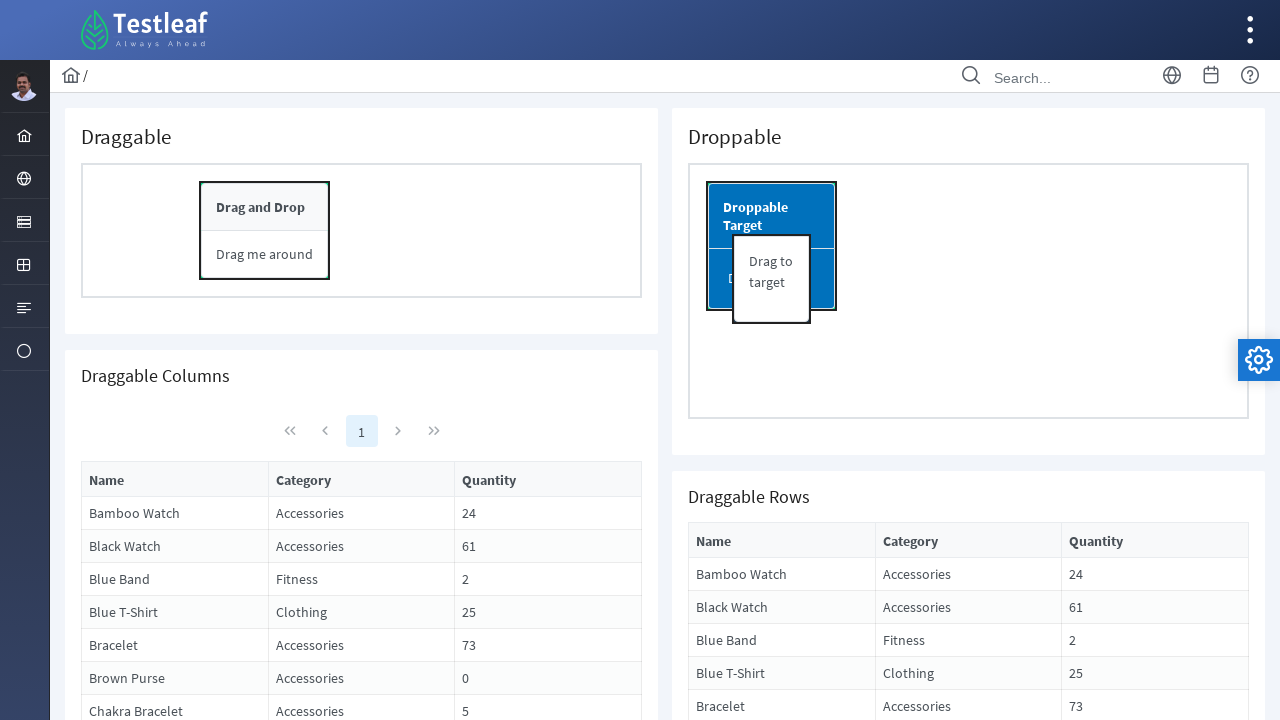

Released mouse button after dragging second slider span at (1061, 1169)
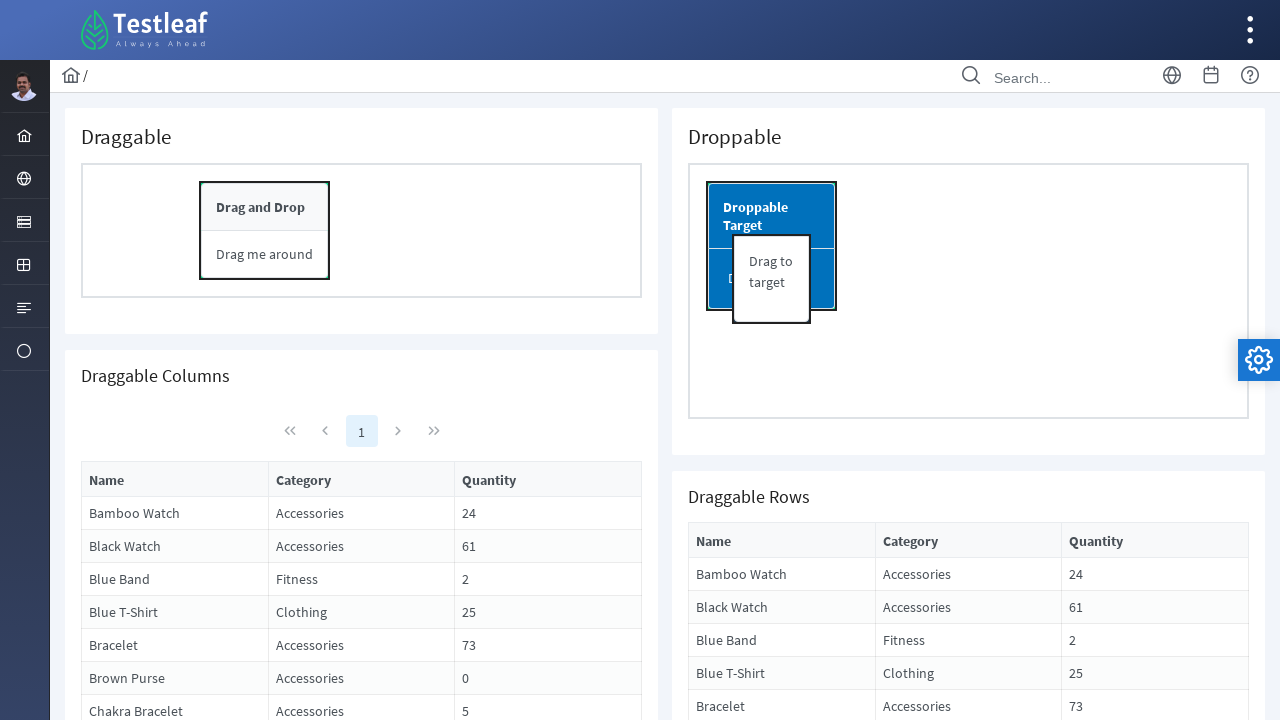

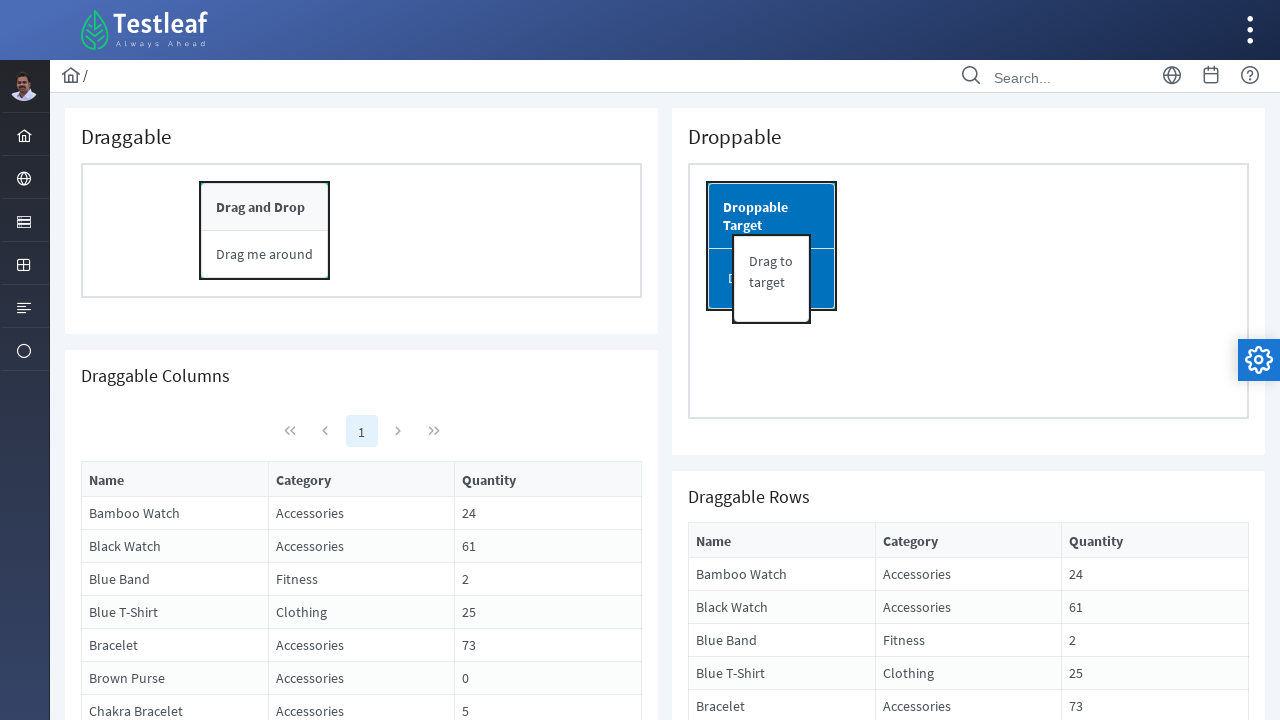